Searches for "pycon" on the Python.org website by finding the search input field, clearing it, entering the search term, and pressing Enter to submit the search.

Starting URL: https://www.python.org

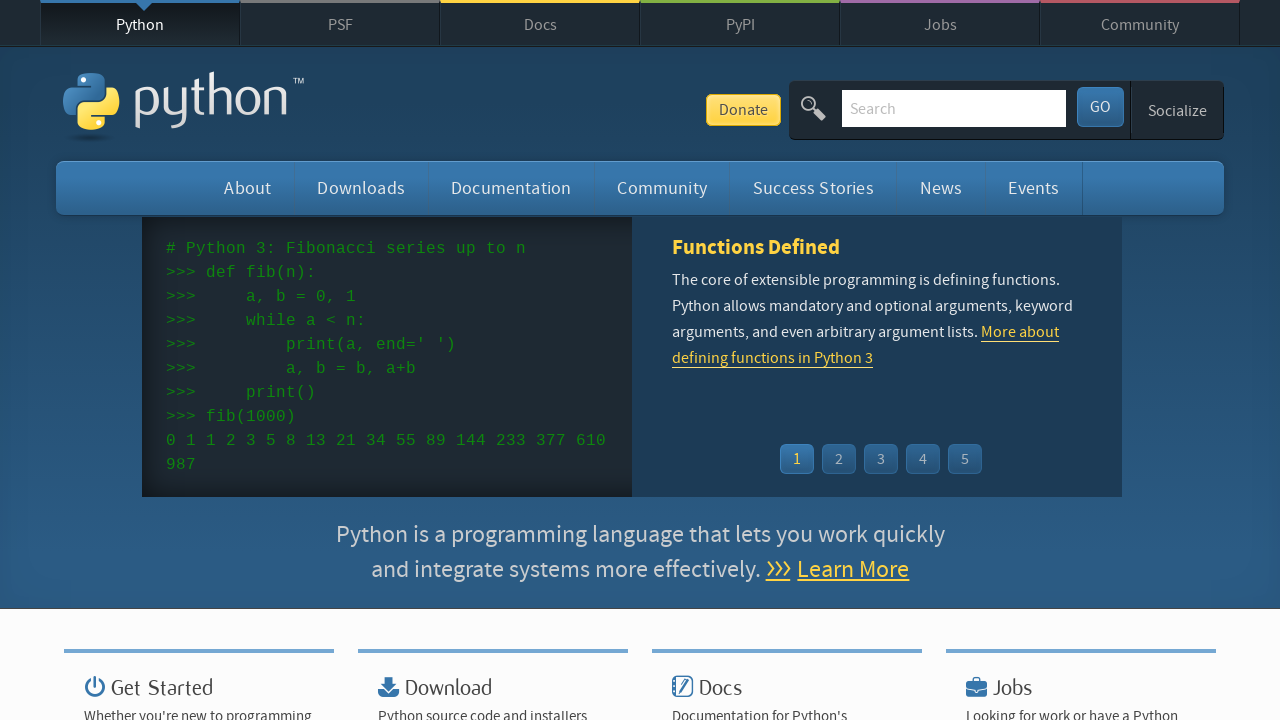

Cleared the search input field on input[name='q']
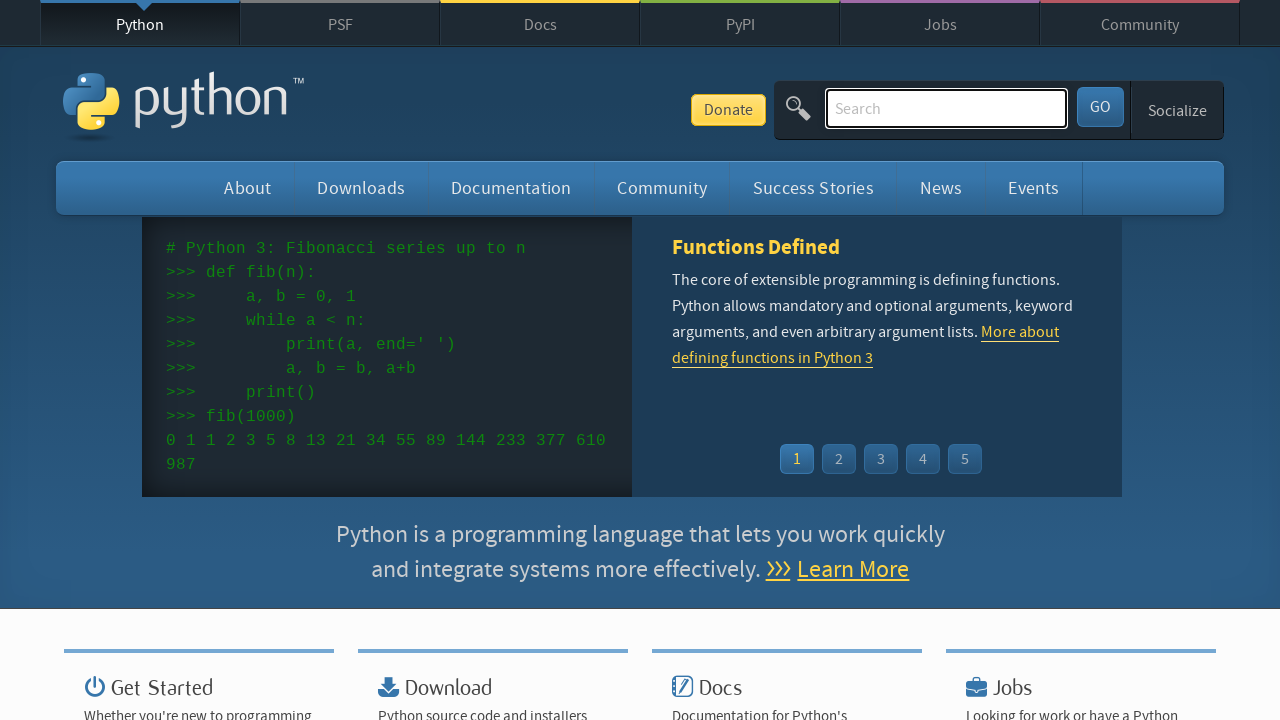

Entered 'pycon' into the search field on input[name='q']
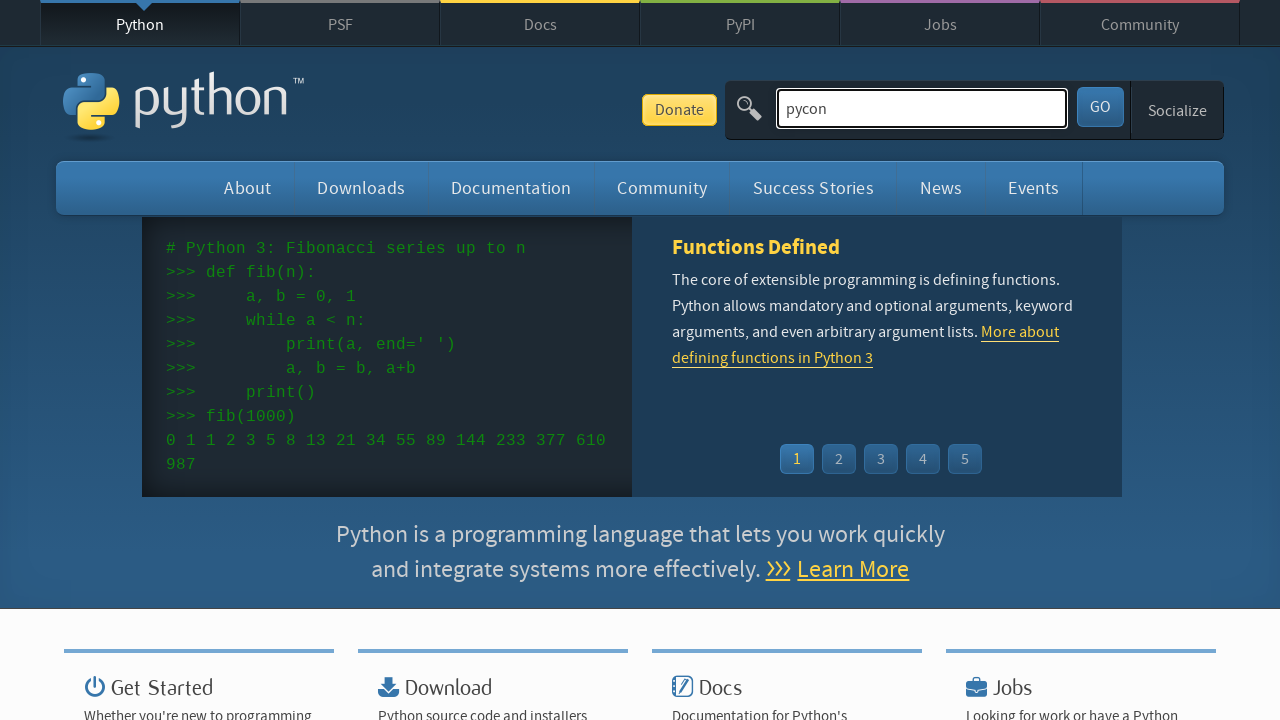

Pressed Enter to submit the search on input[name='q']
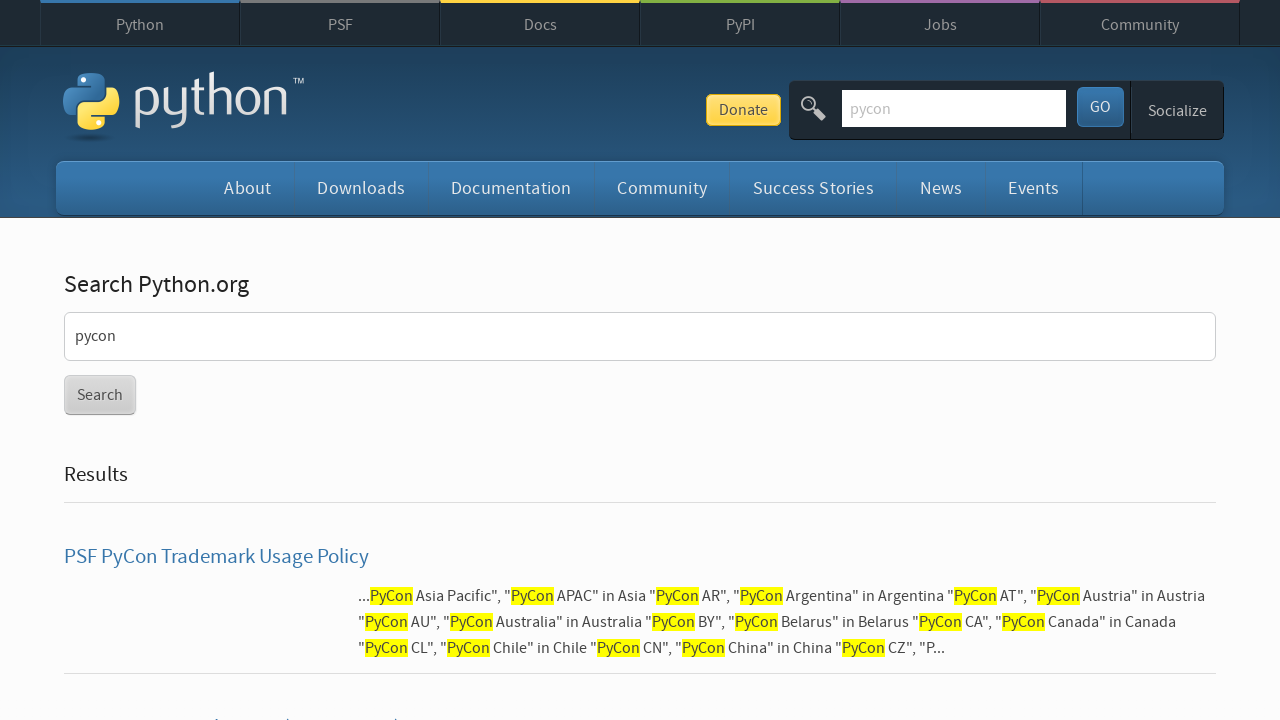

Search results page loaded successfully
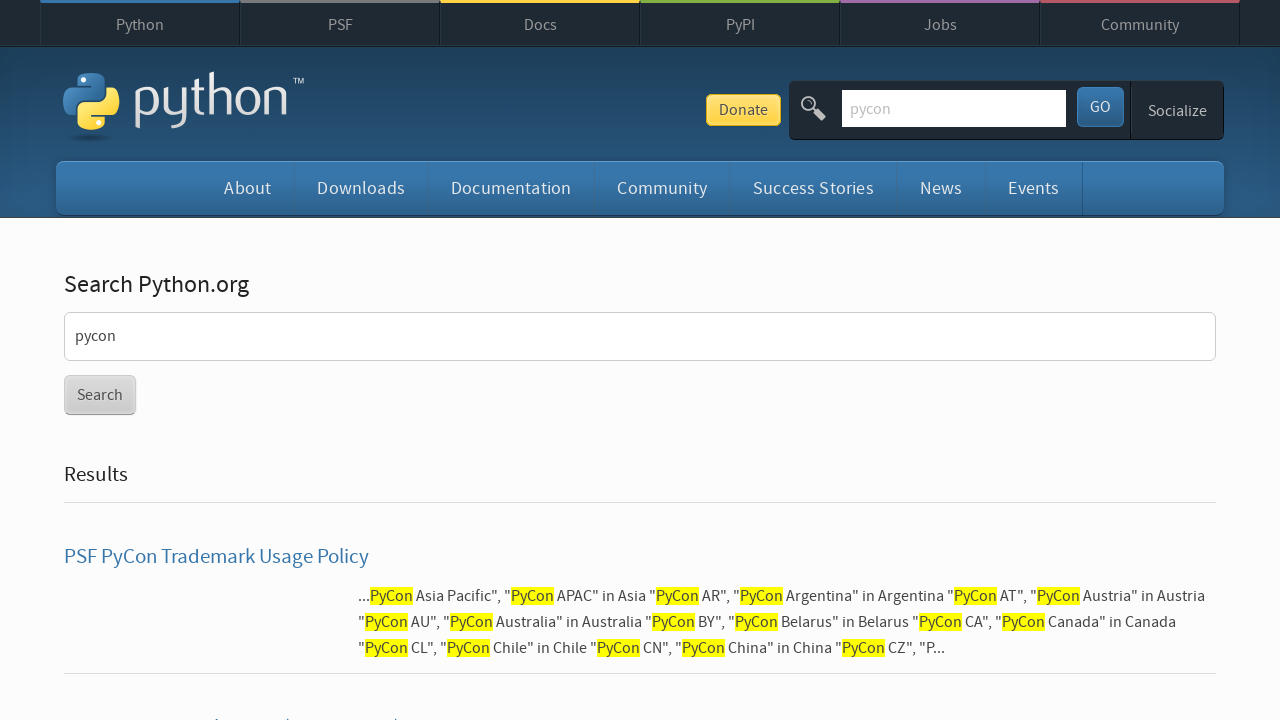

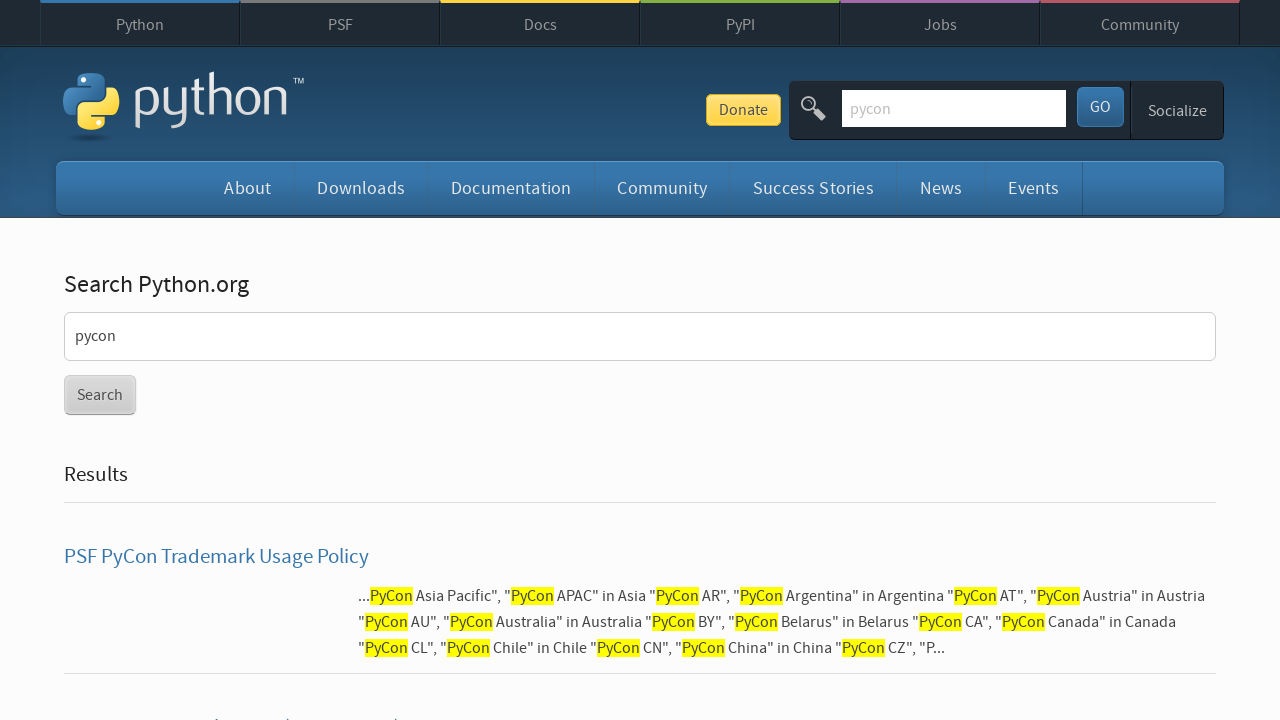